Tests clicking the Numbered List toolbar button in both CKEditor and TinyMCE editors

Starting URL: http://yizeng.me/2014/01/31/test-wysiwyg-editors-using-selenium-webdriver/

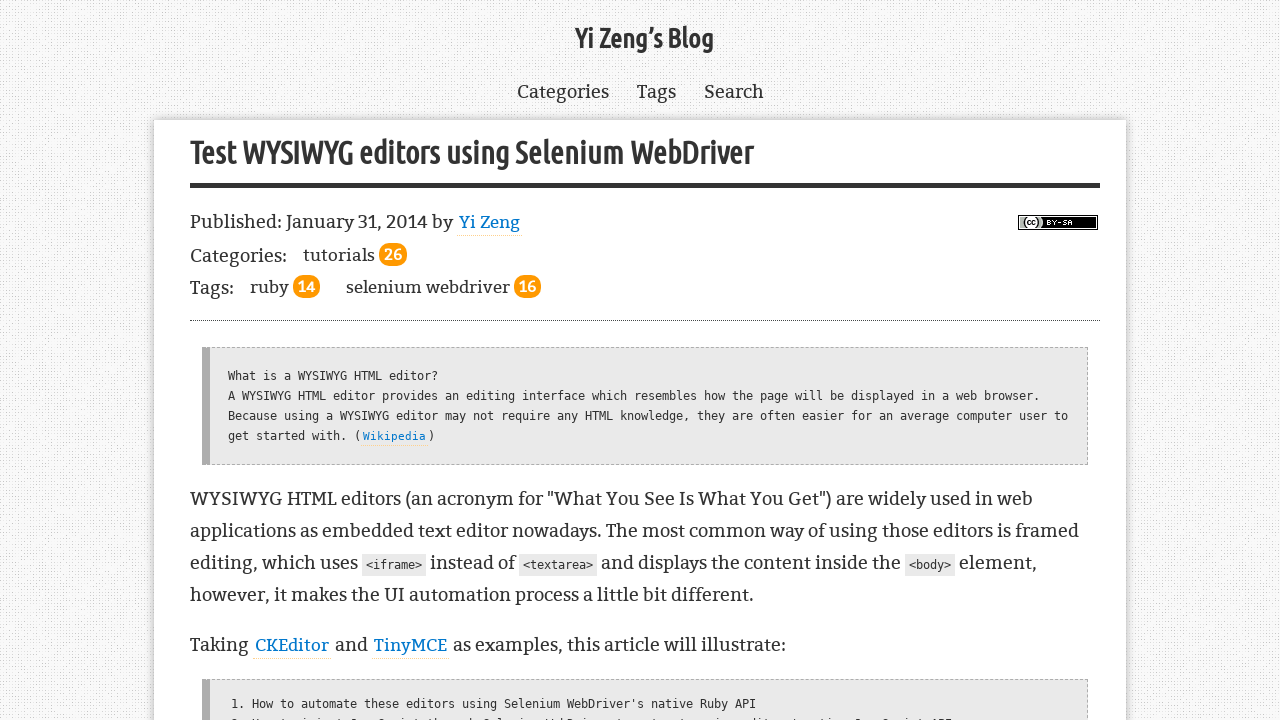

Clicked Numbered List button in CKEditor at (339, 360) on .cke_button__numberedlist
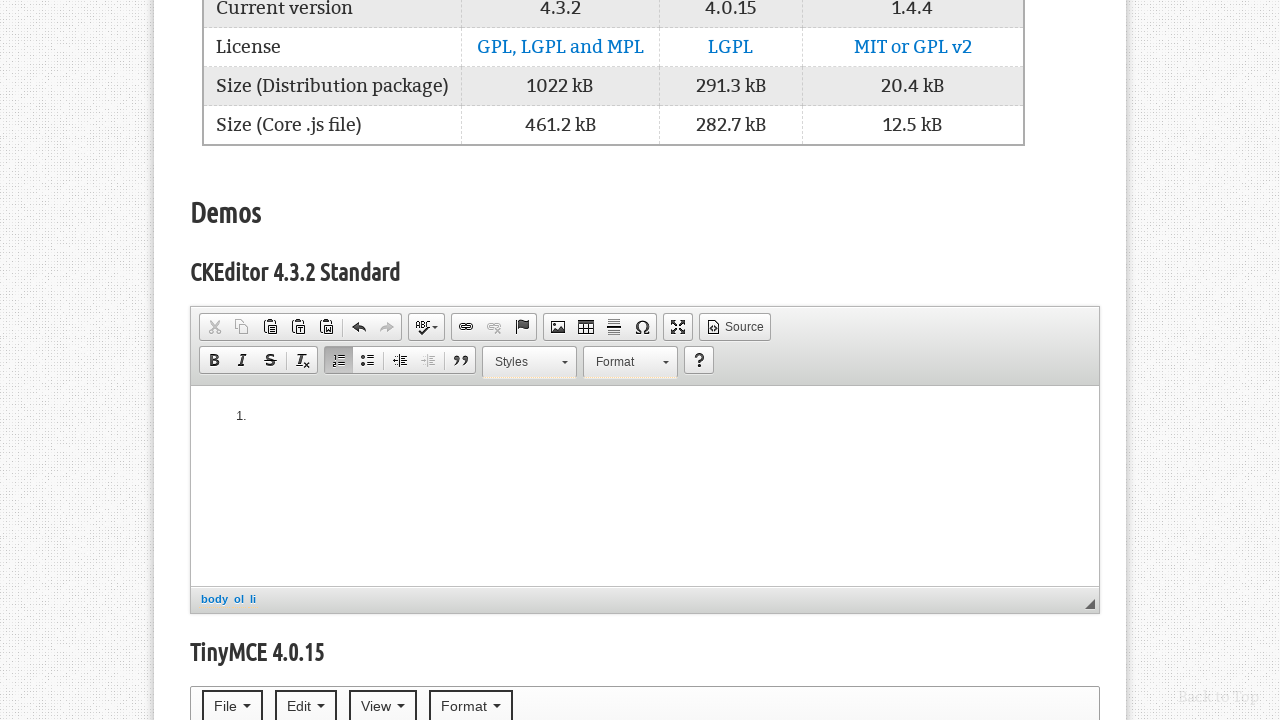

Clicked Numbered List button in TinyMCE at (769, 360) on .mce-btn[aria-label='Numbered list'] button
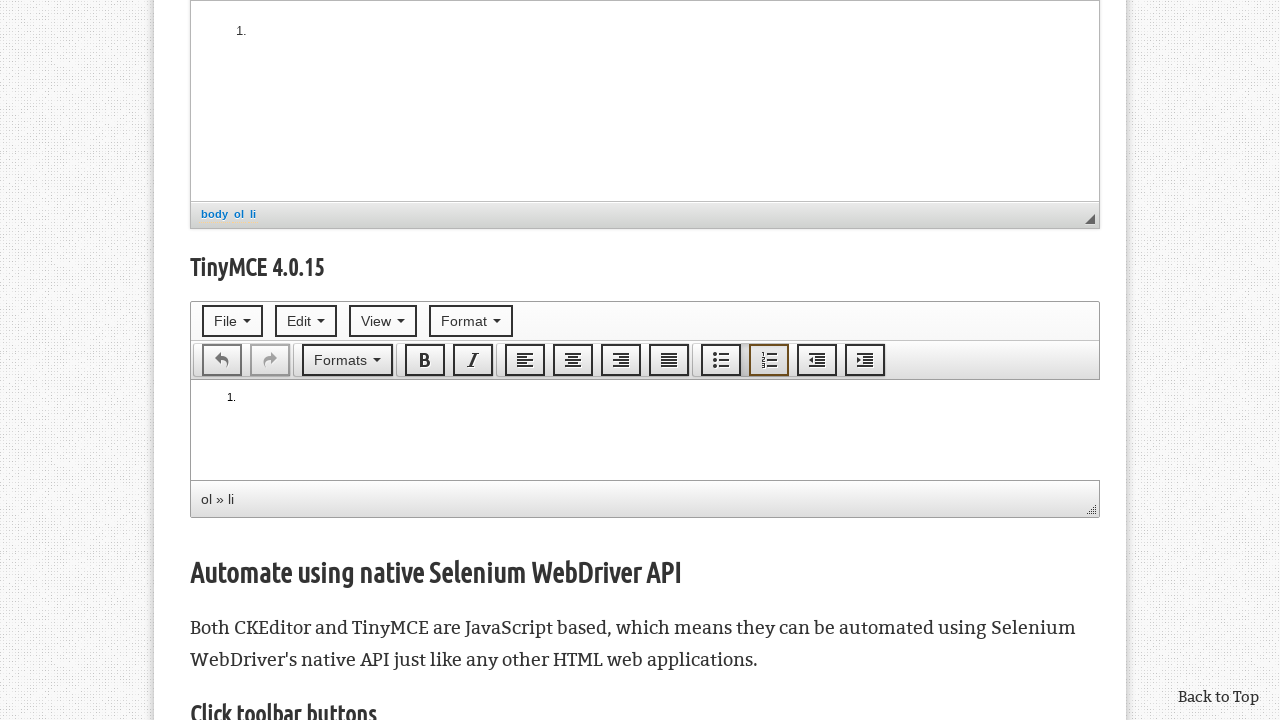

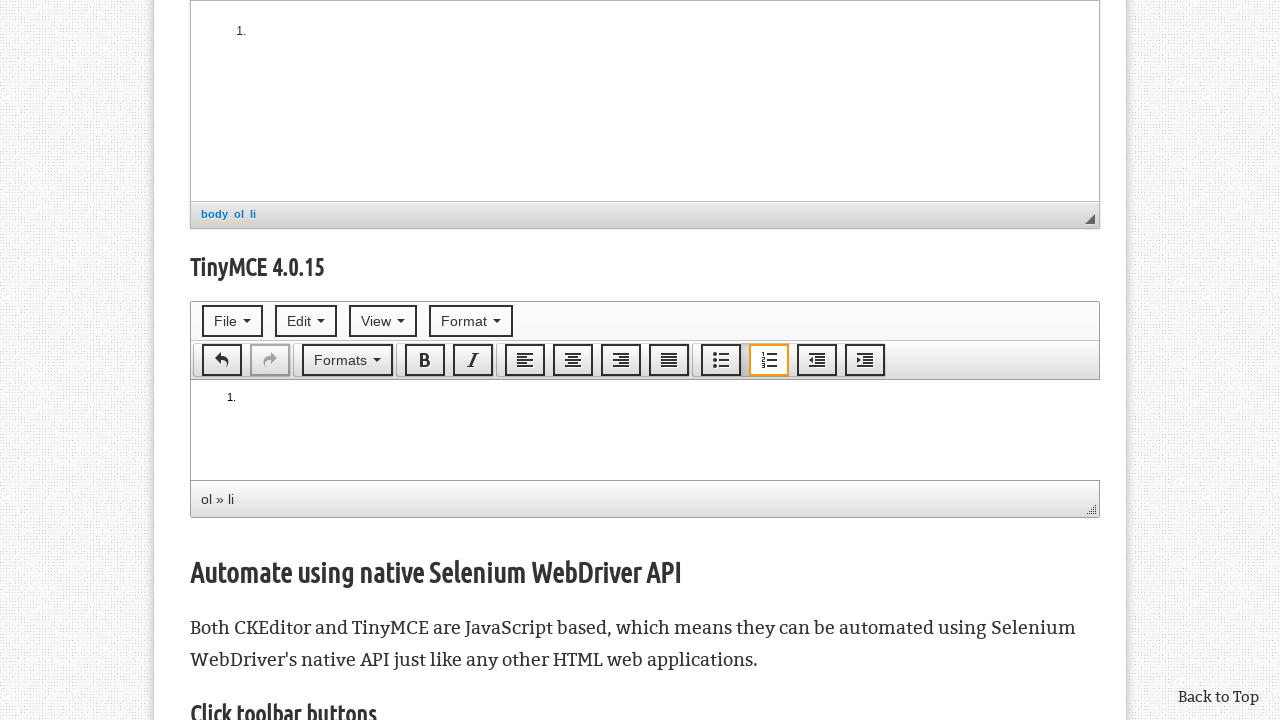